Tests right-click functionality on a button element using context menu action

Starting URL: https://demoqa.com/buttons

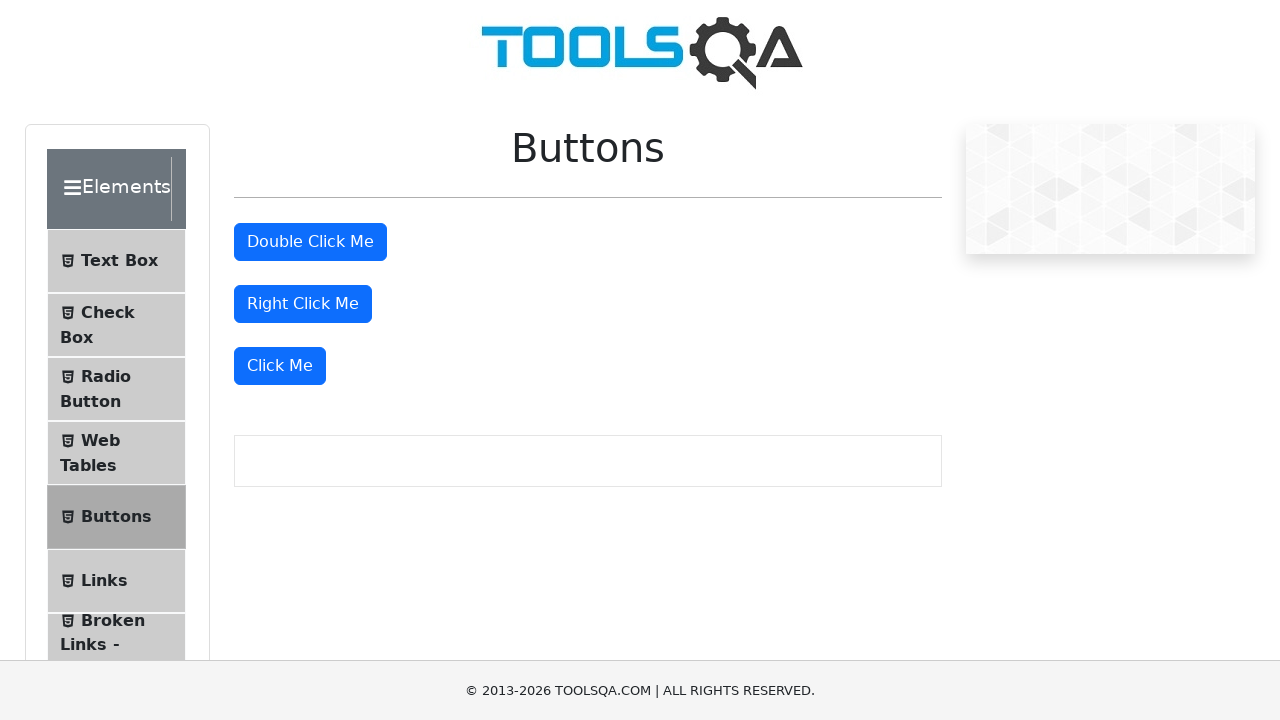

Located right-click button element with id 'rightClickBtn'
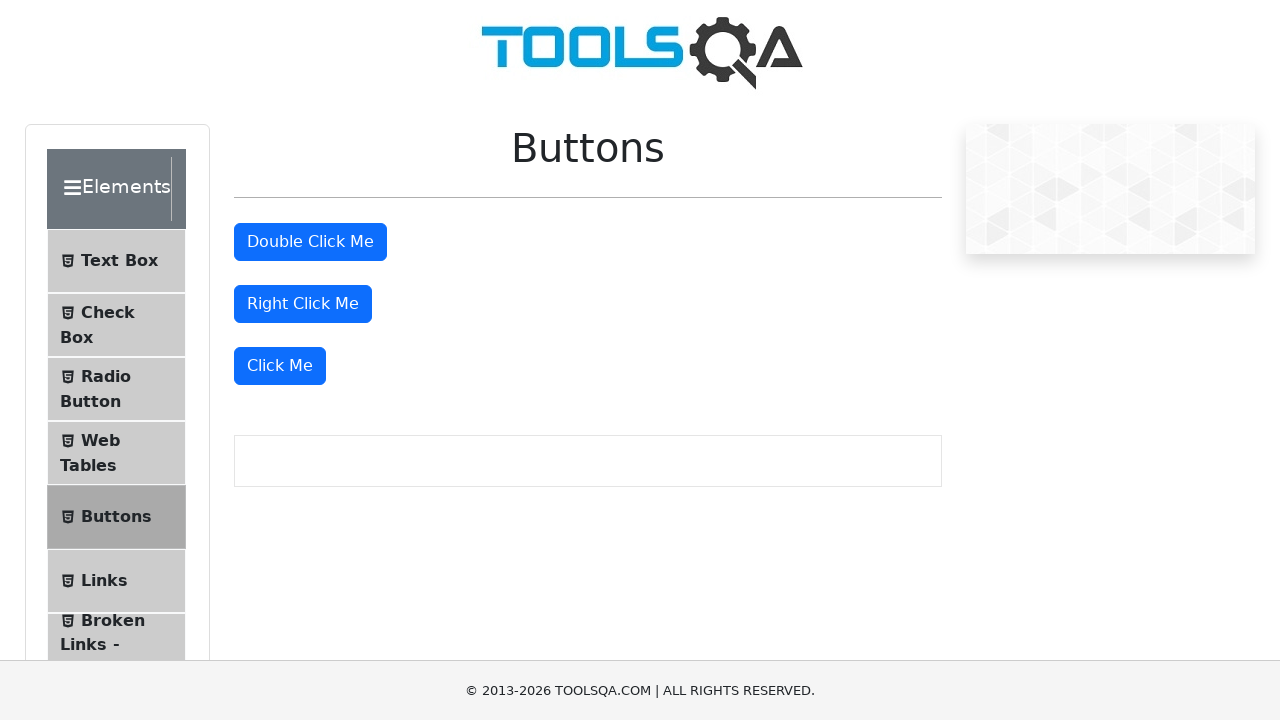

Performed right-click action on the button at (303, 304) on xpath=//button[@id='rightClickBtn']
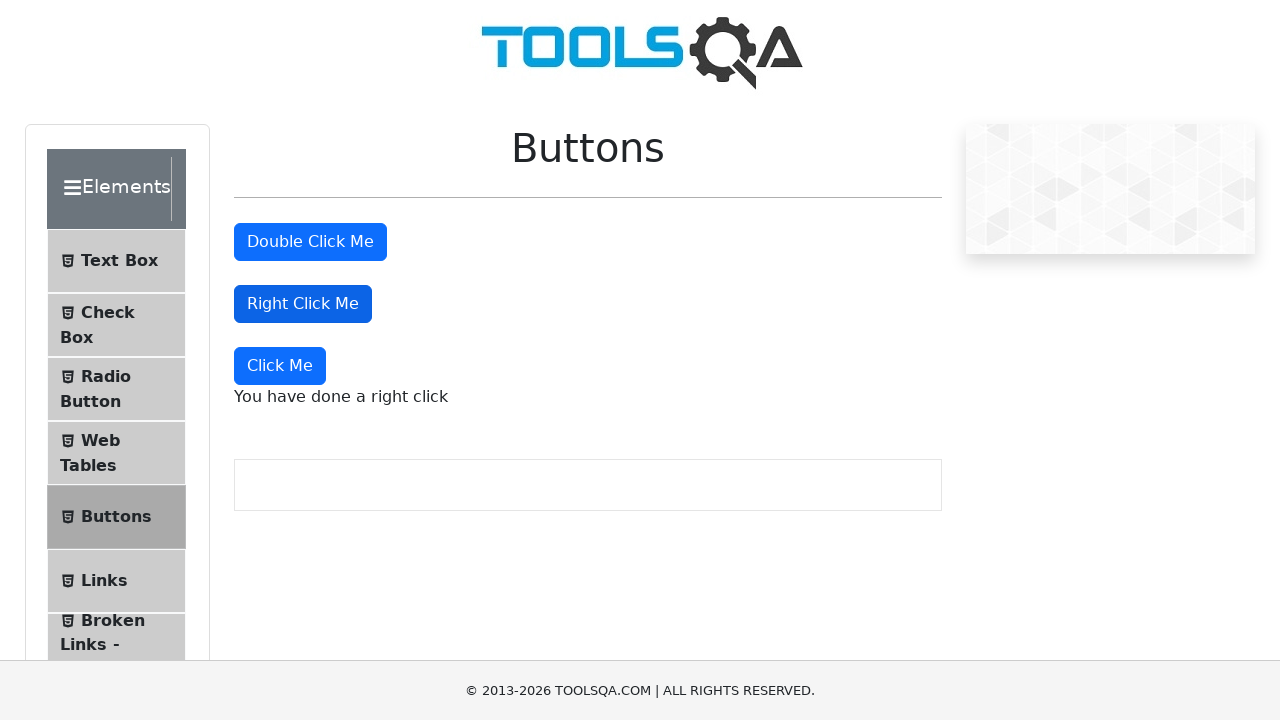

Right-click confirmation message appeared on page
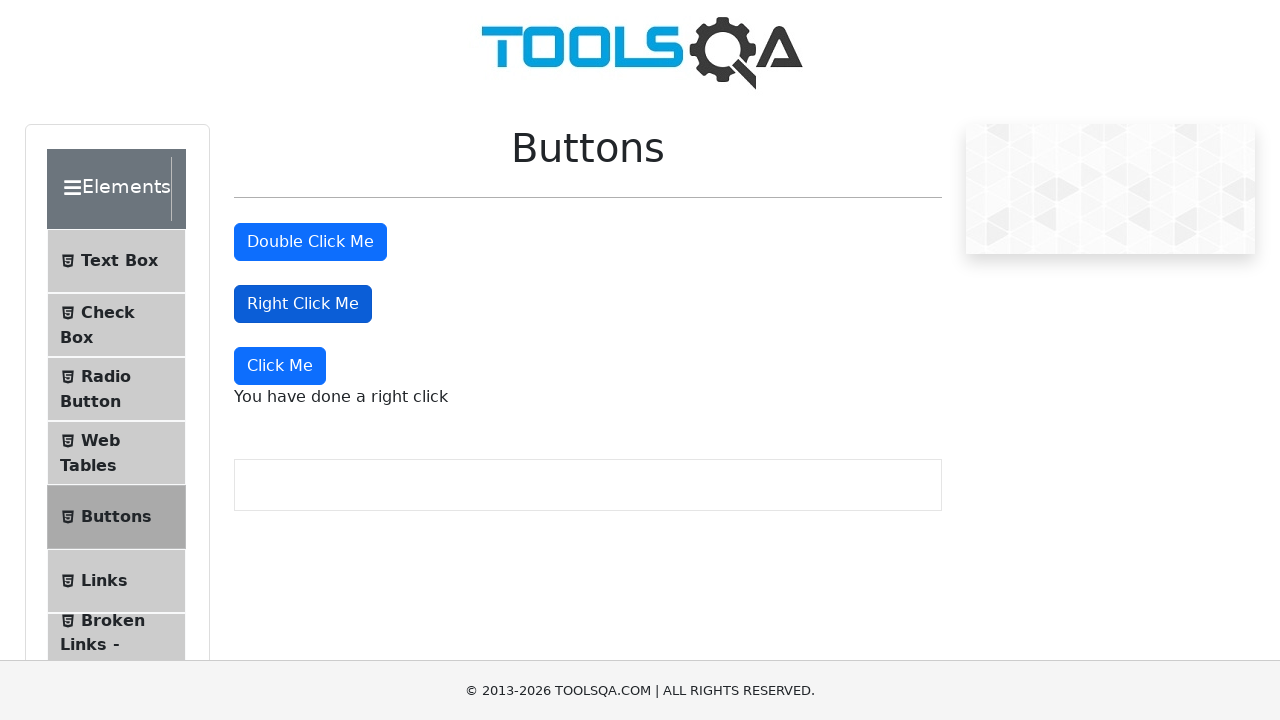

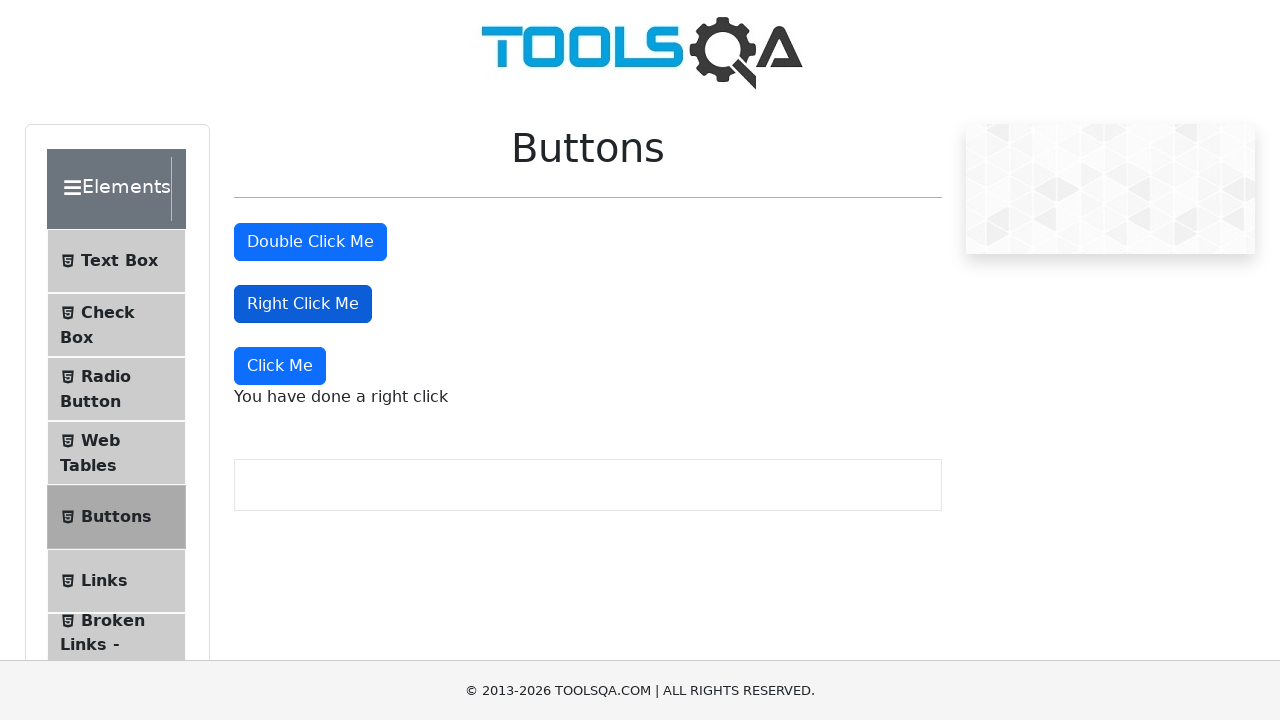